Tests iframe interaction by switching to an iframe and modifying its content

Starting URL: https://the-internet.herokuapp.com/iframe

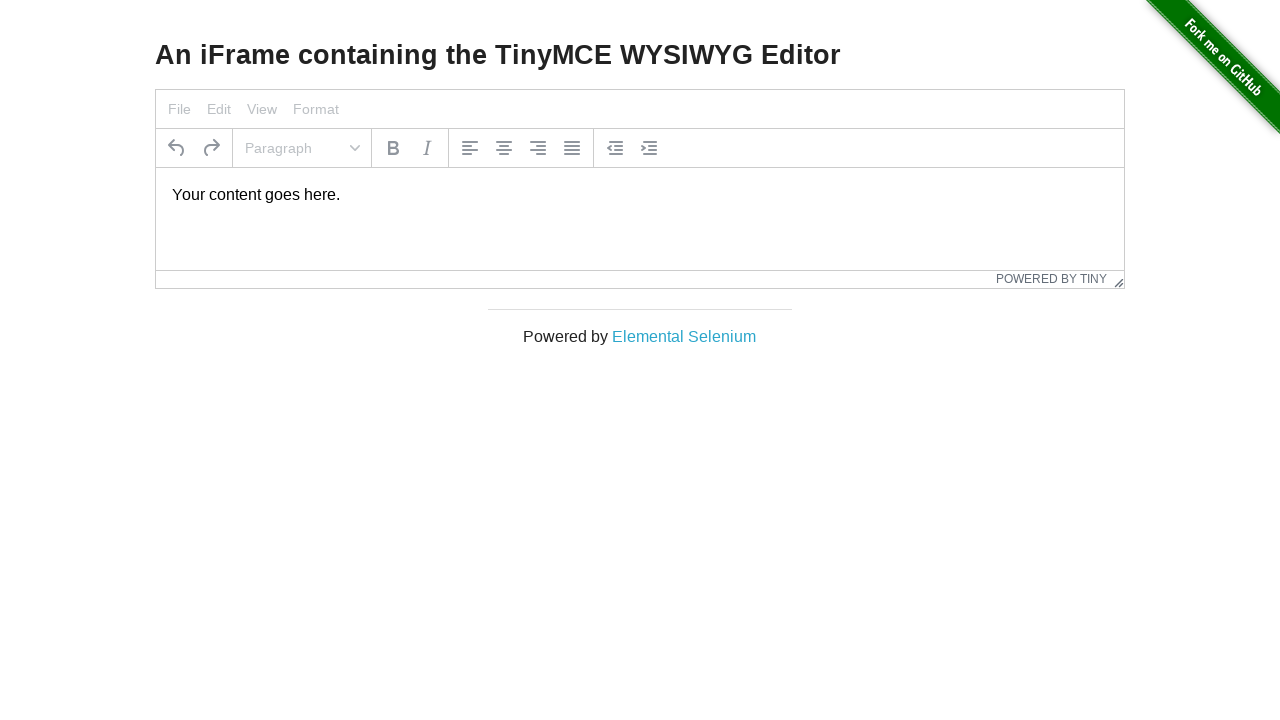

Navigated to iframe test page
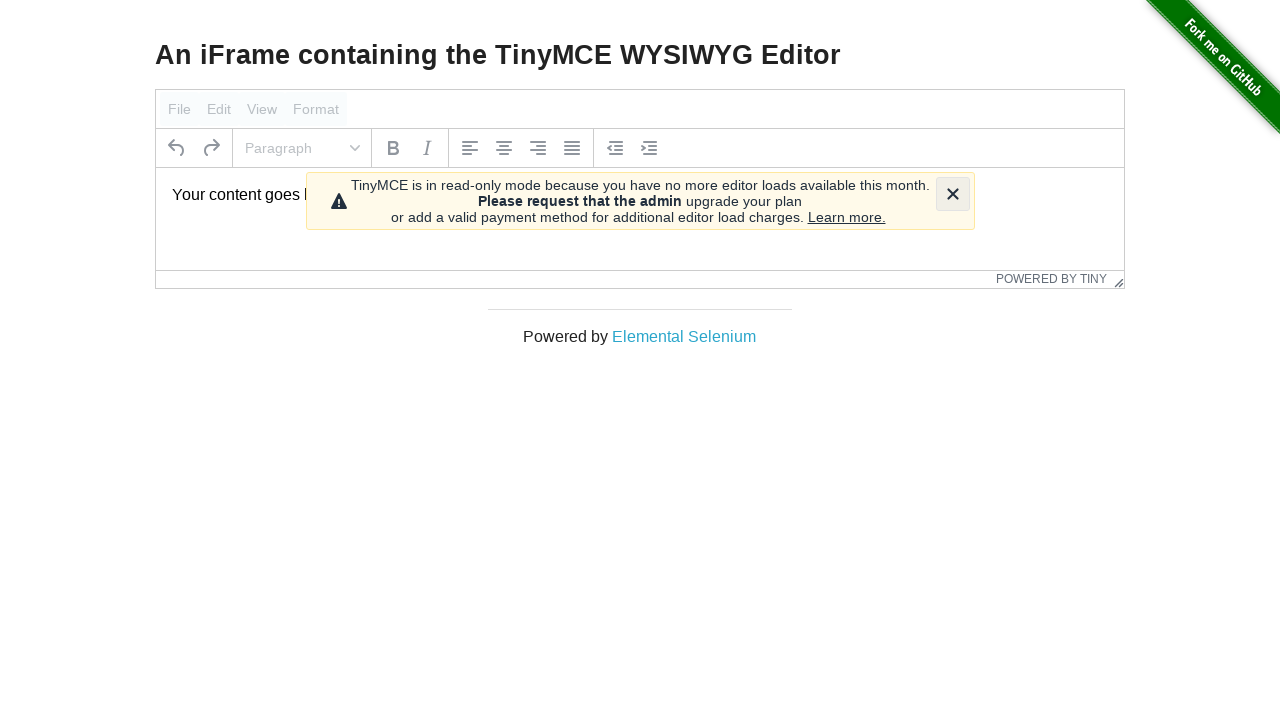

Switched to iframe with name 'mce_0_ifr'
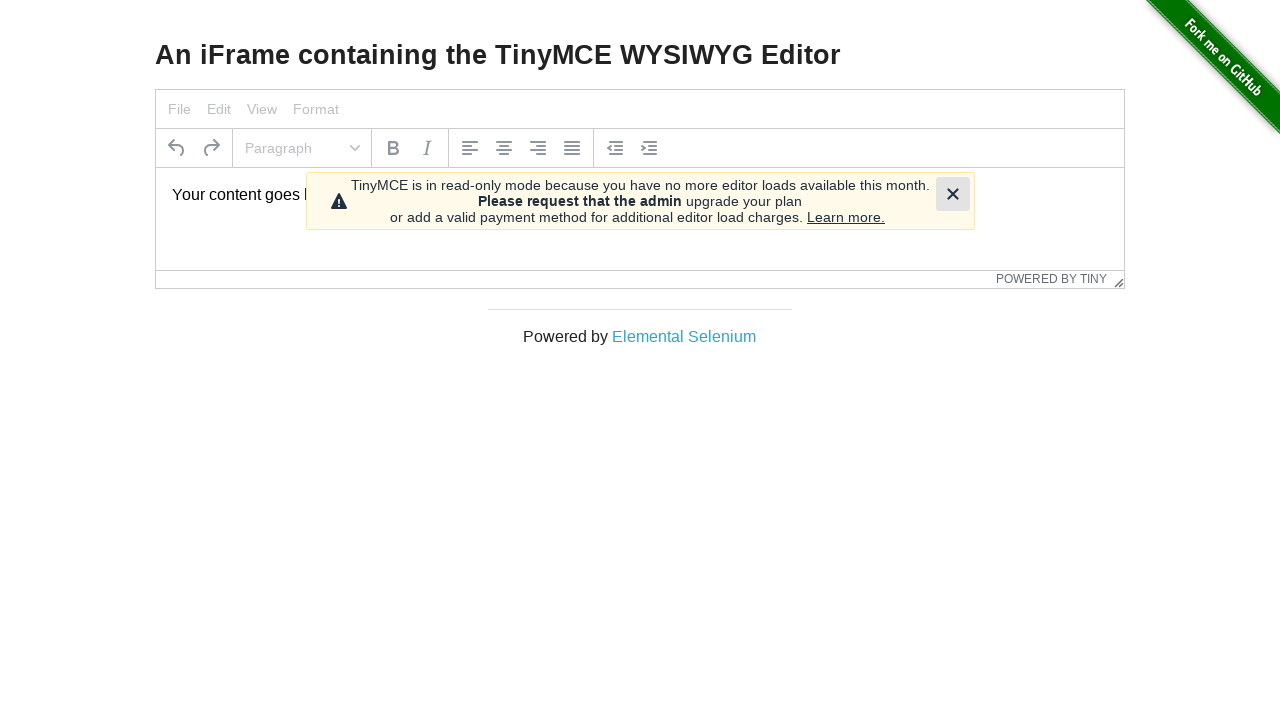

Waited for tinymce editor element to load in iframe
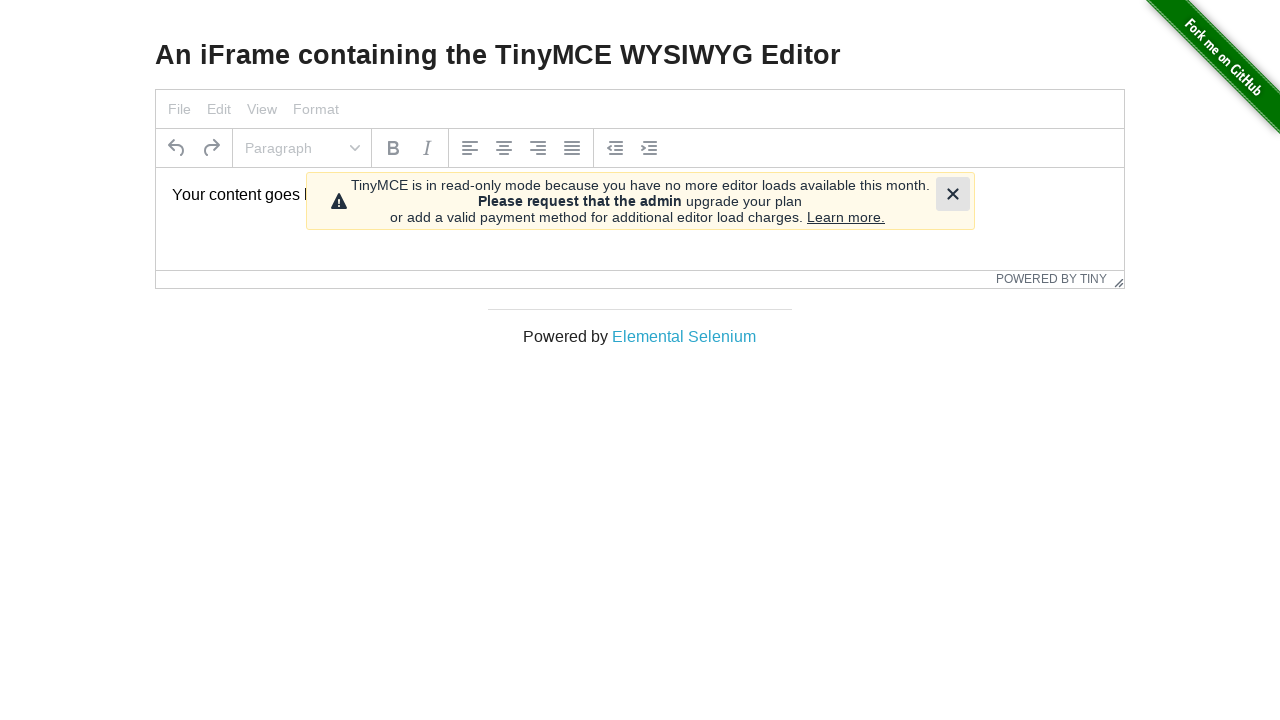

Modified iframe content to 'Hello Selenium!' using JavaScript
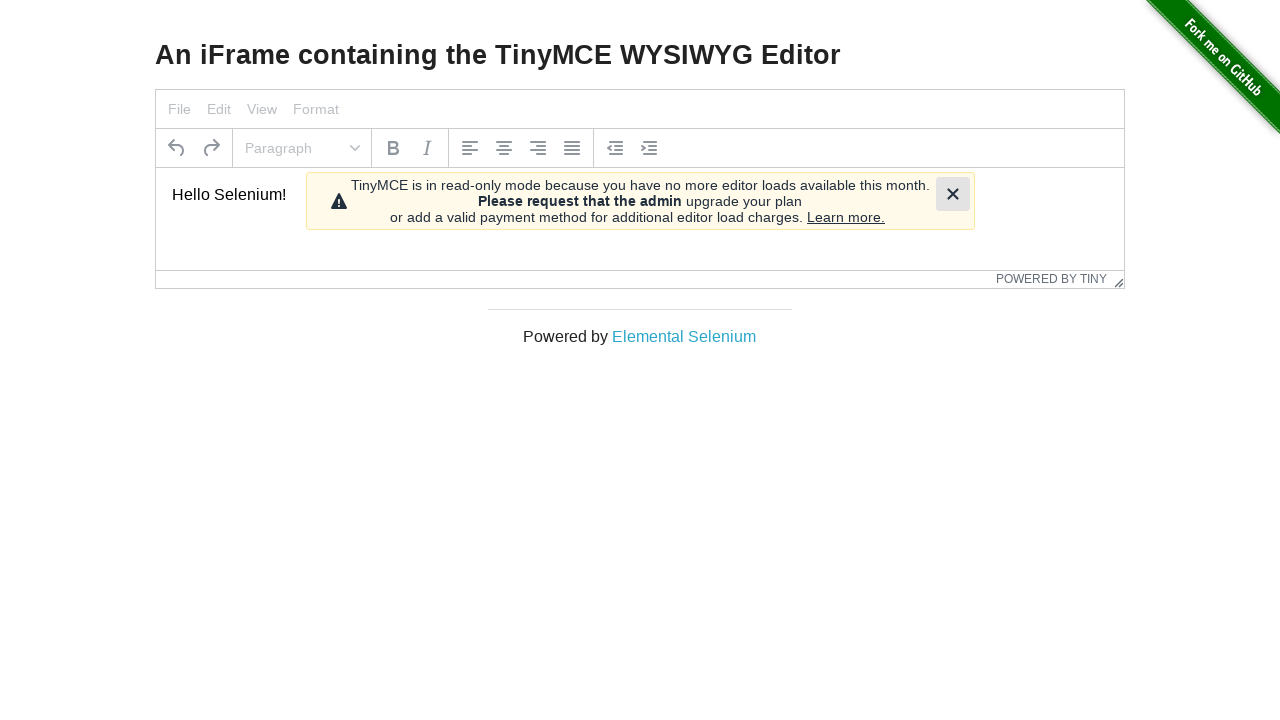

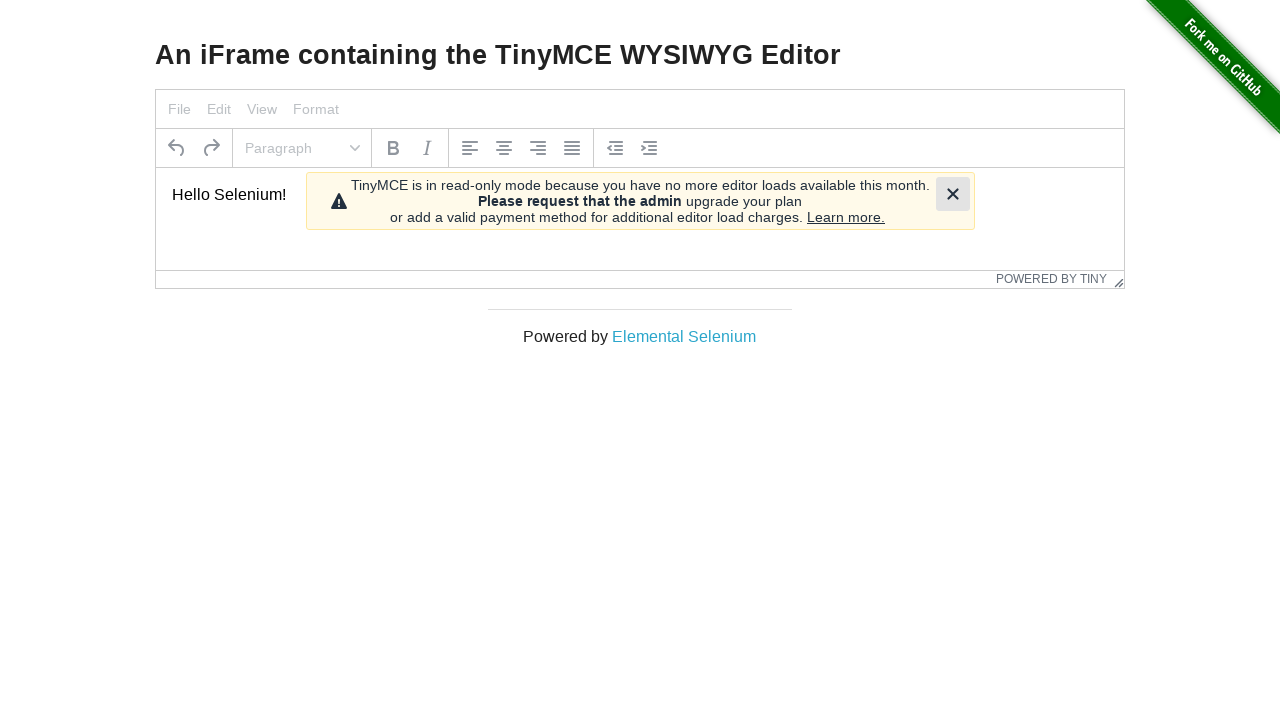